Tests decreasing the size value by pressing arrow left twice on the size slider

Starting URL: https://labasse.github.io/fruits/portrait.html

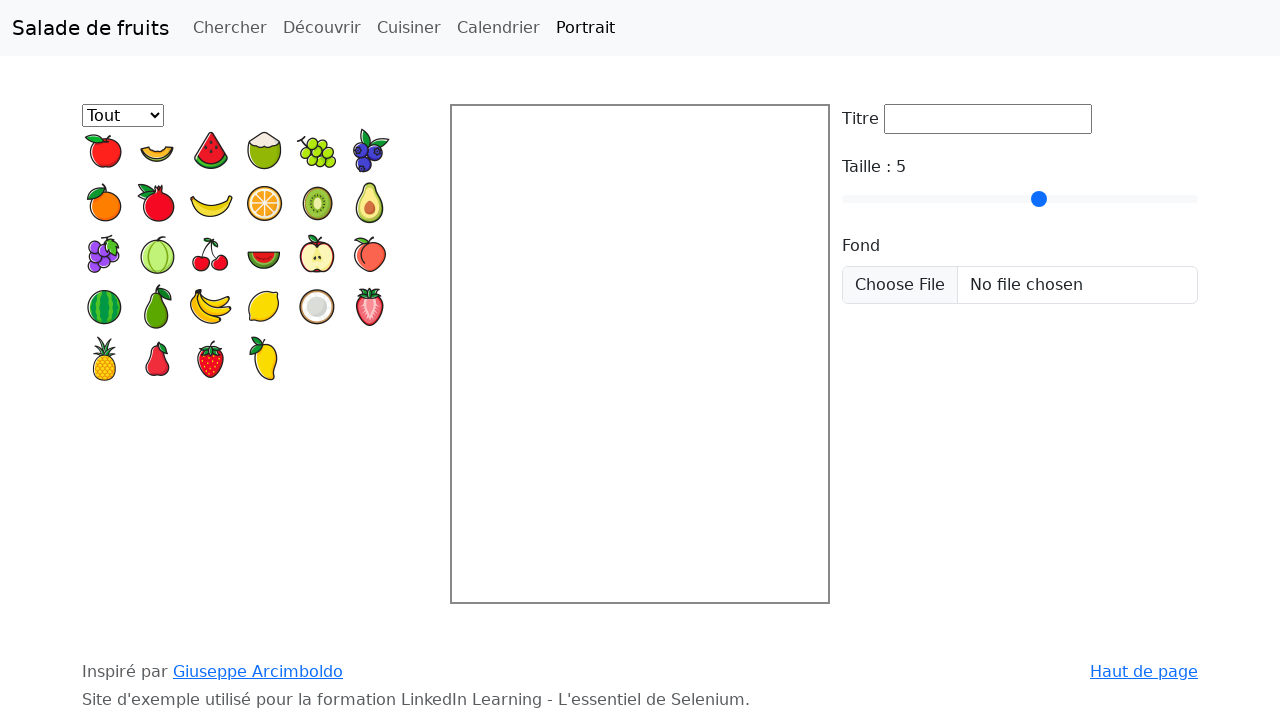

Navigated to portrait.html page
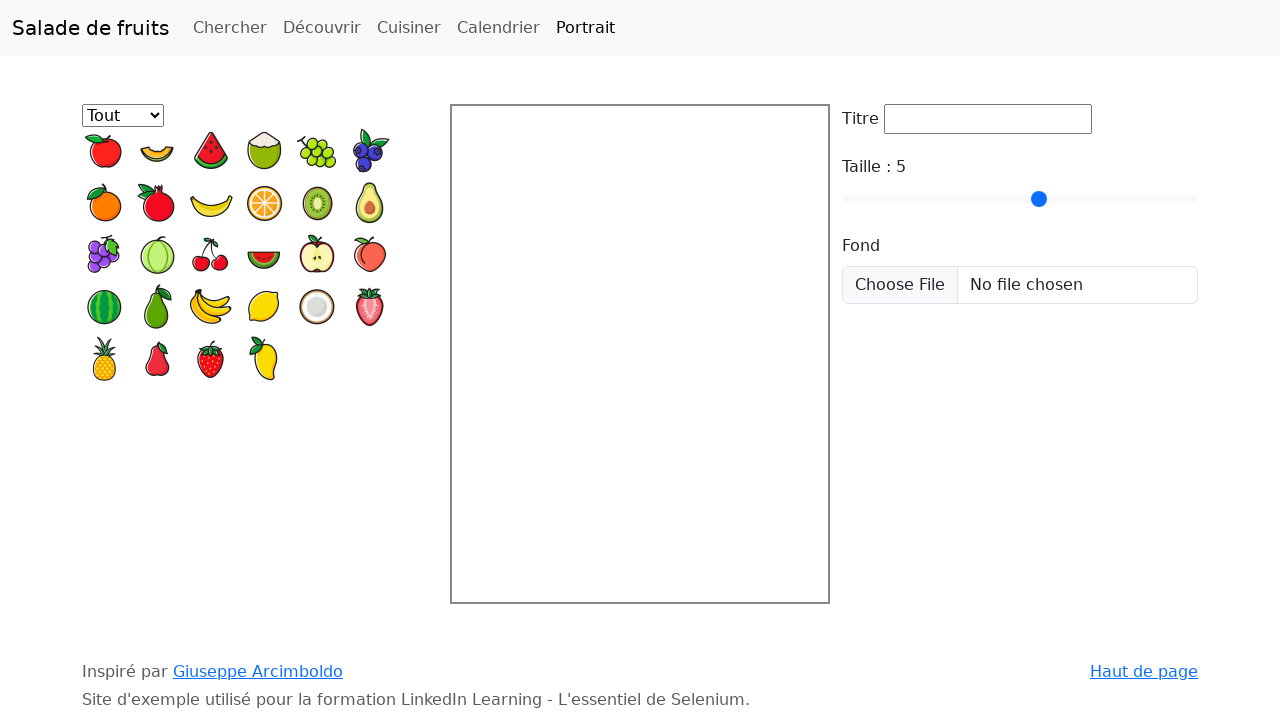

Clicked on size slider to focus it at (1020, 199) on #taille
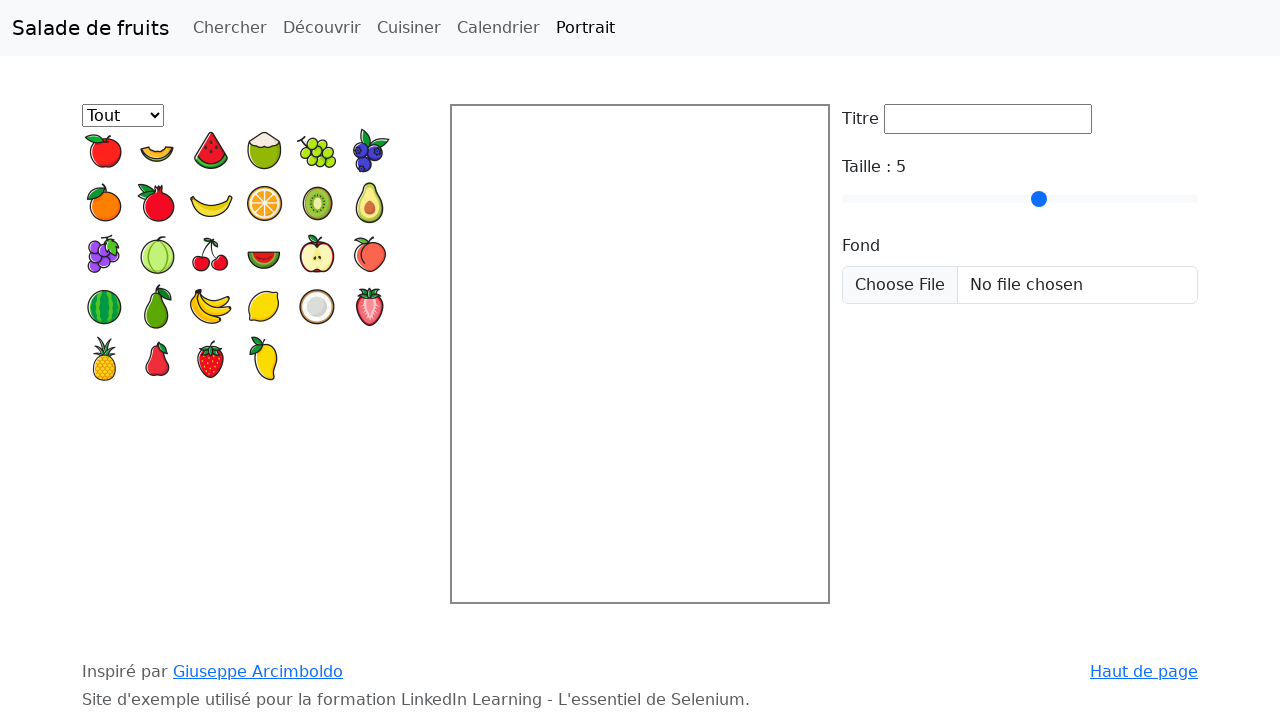

Pressed arrow left once to decrease size value on #taille
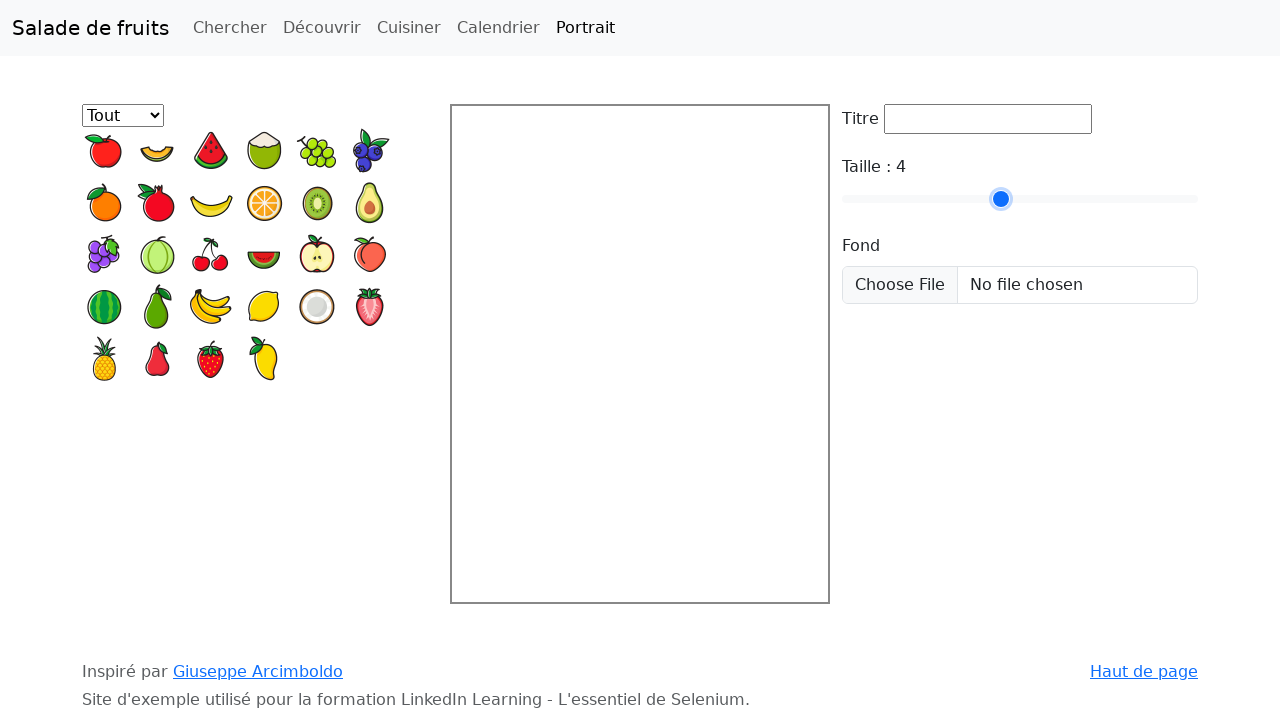

Pressed arrow left twice to further decrease size value on #taille
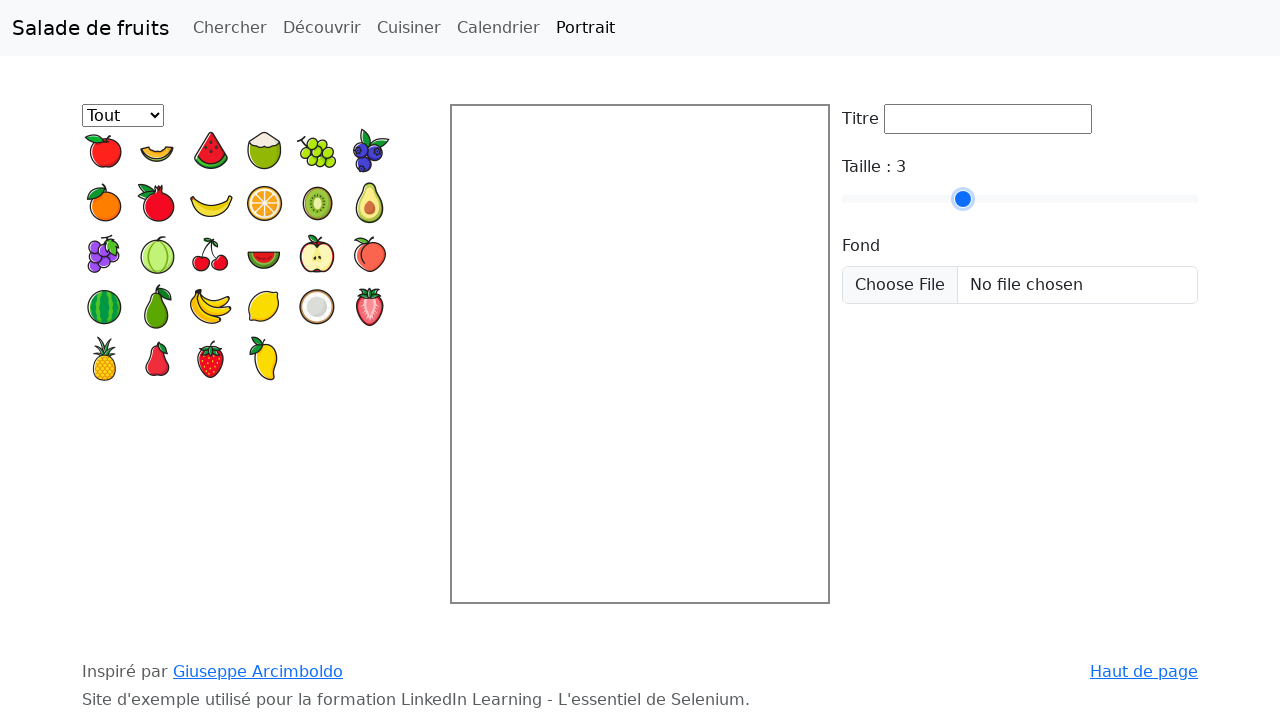

Size value element loaded and updated
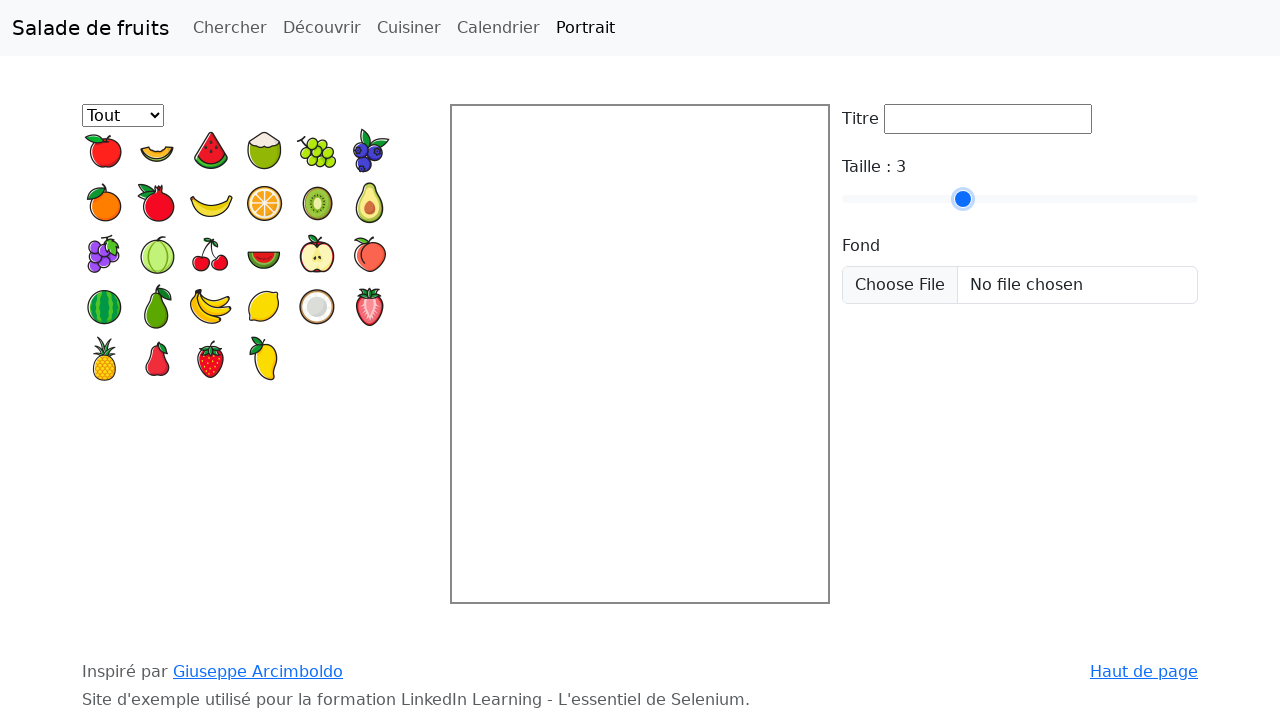

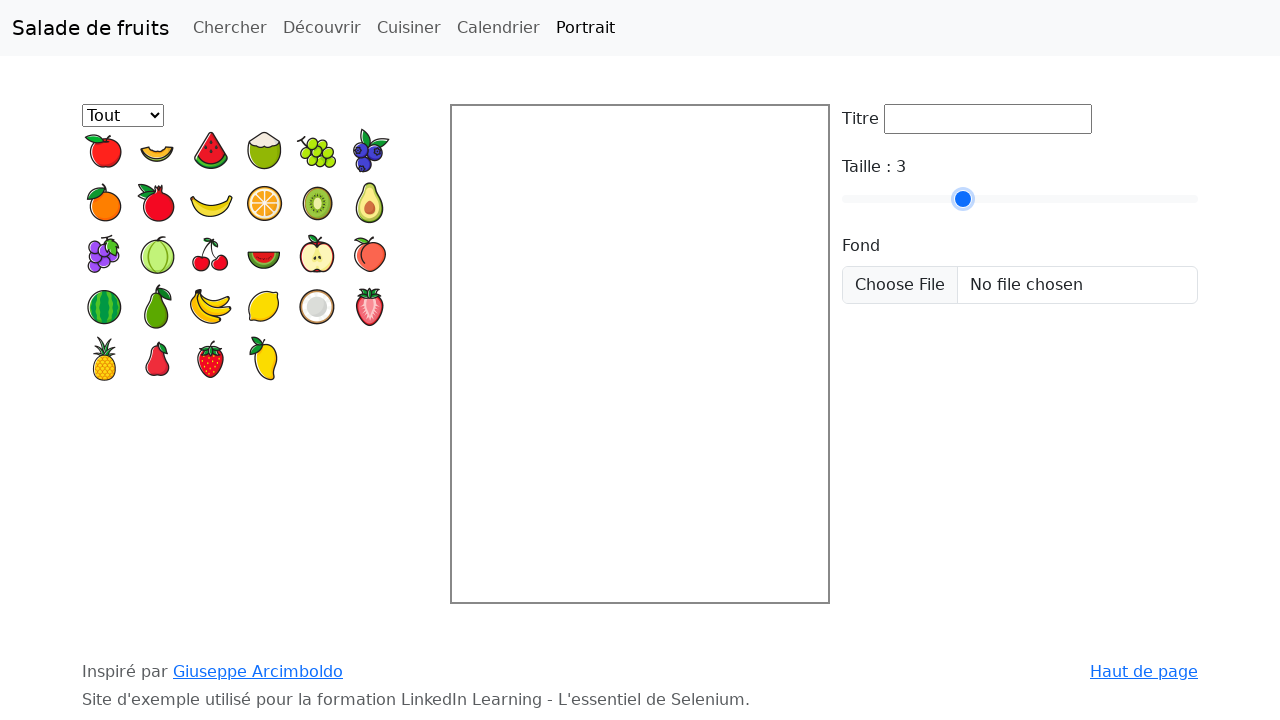